Tests that clicking Clear completed removes completed items

Starting URL: https://demo.playwright.dev/todomvc

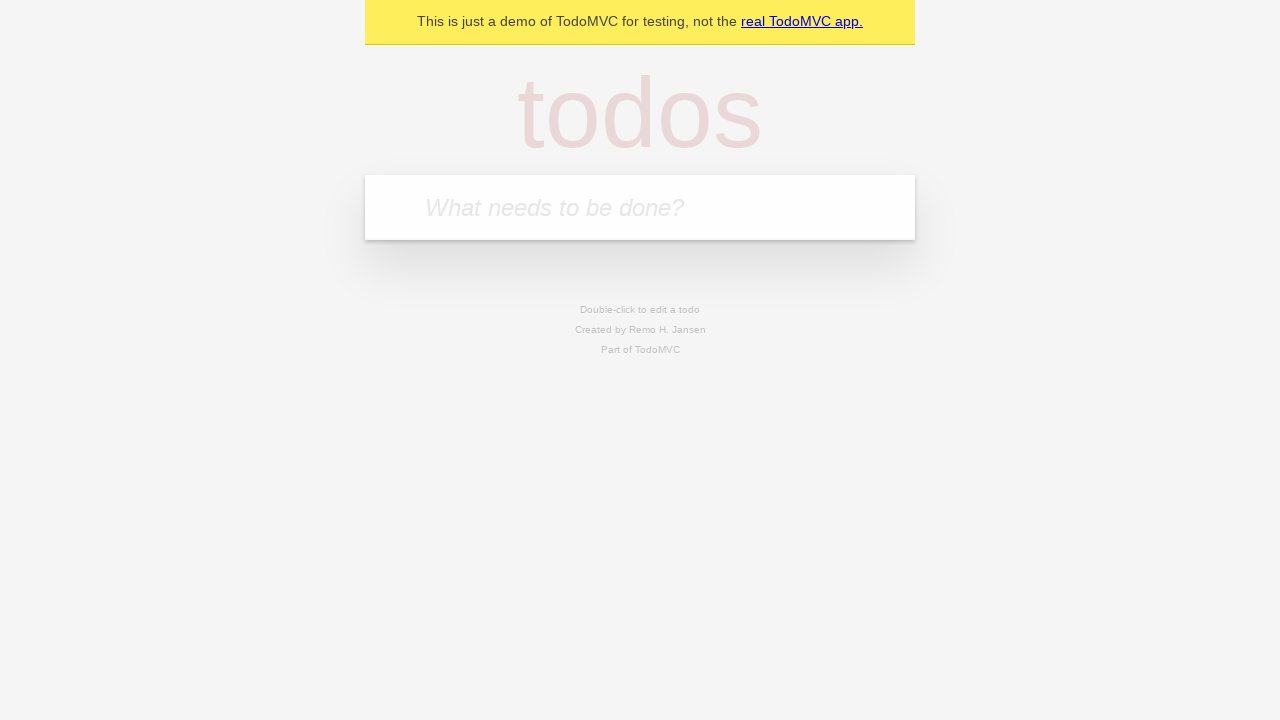

Filled new todo input with 'buy some cheese' on .new-todo
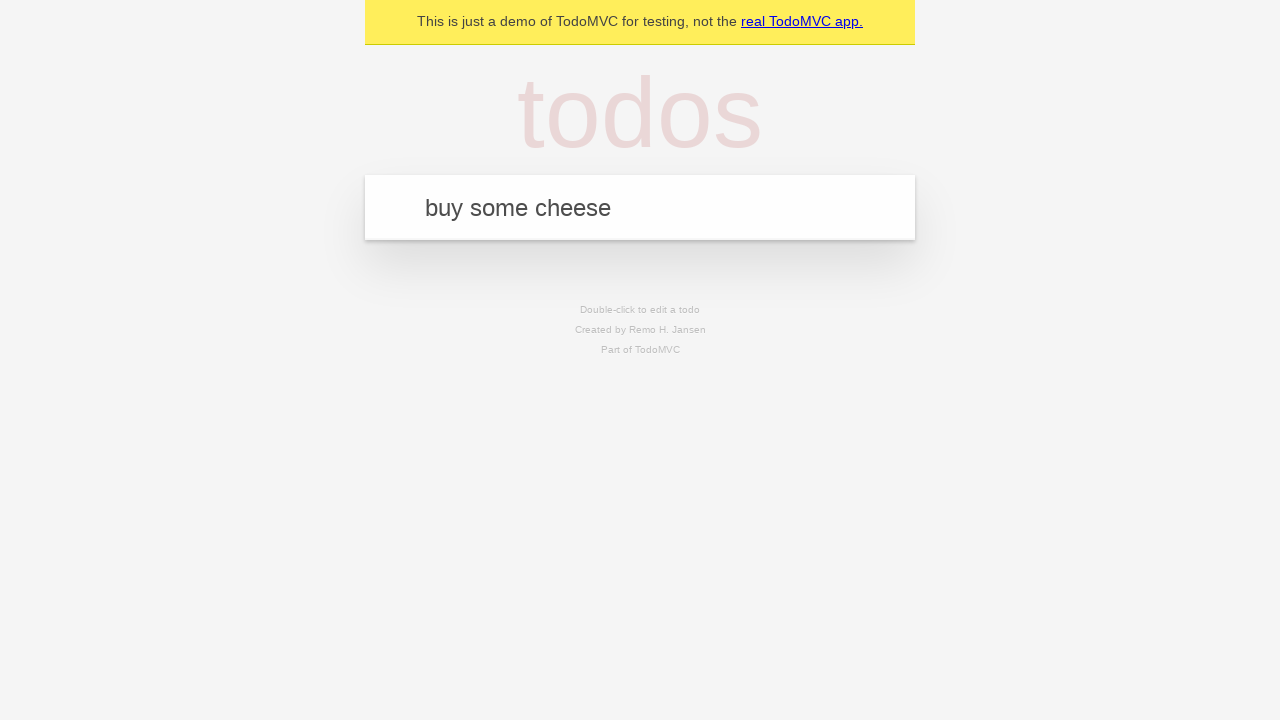

Pressed Enter to create first todo on .new-todo
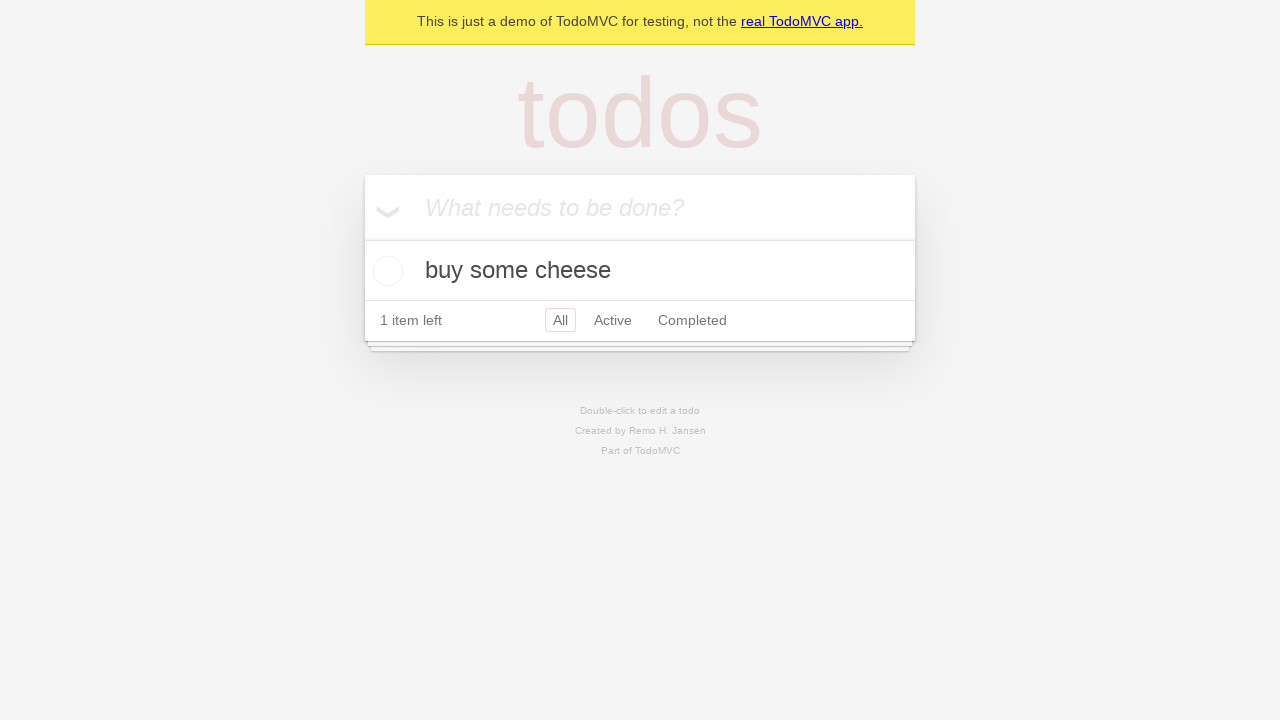

Filled new todo input with 'feed the cat' on .new-todo
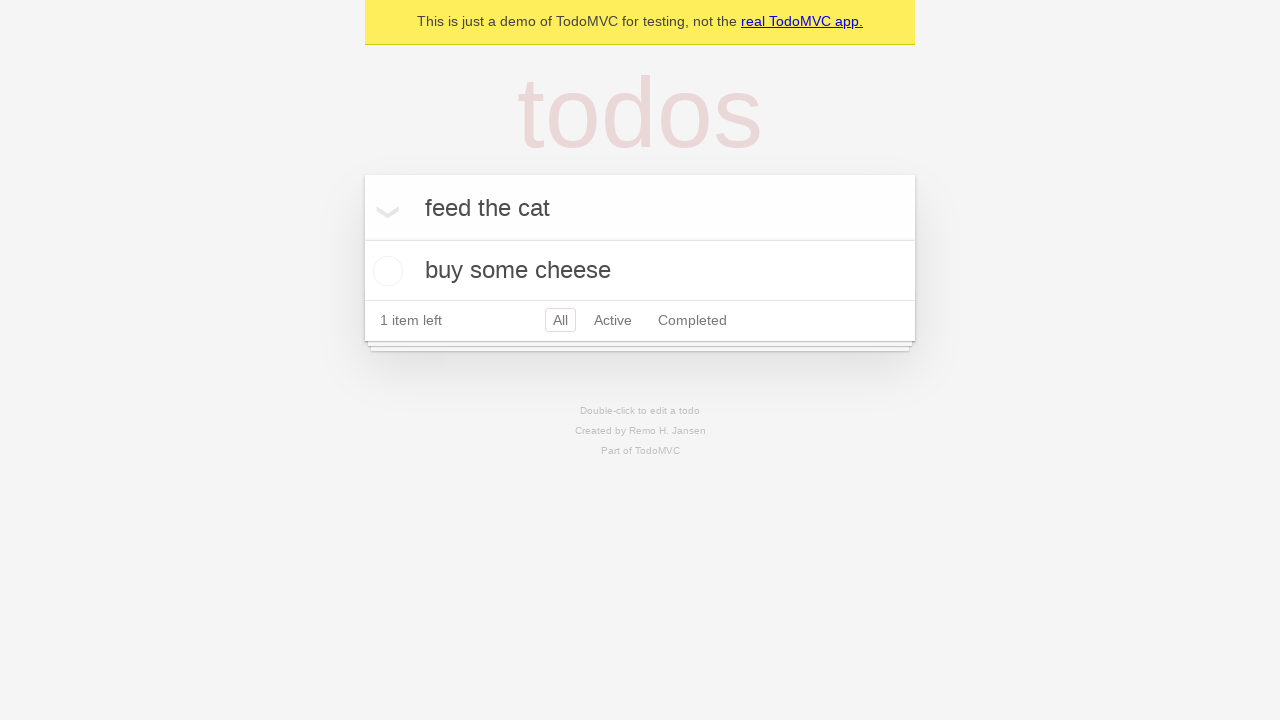

Pressed Enter to create second todo on .new-todo
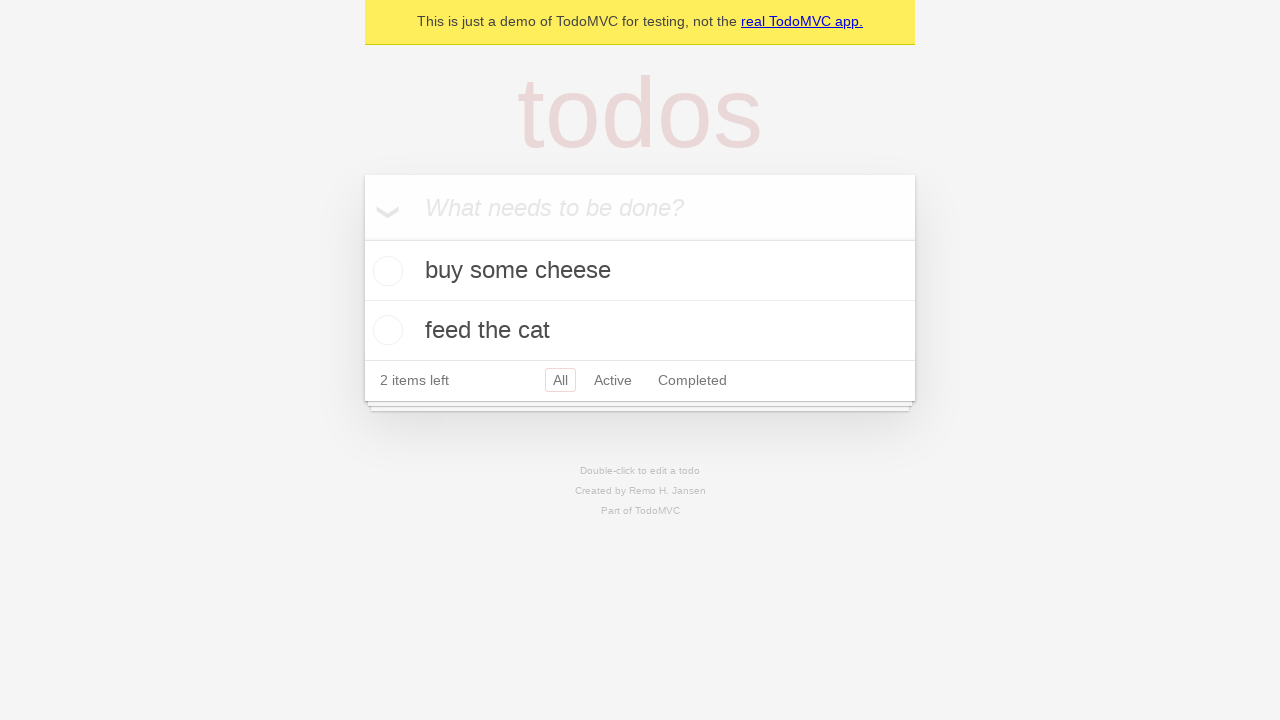

Filled new todo input with 'book a doctors appointment' on .new-todo
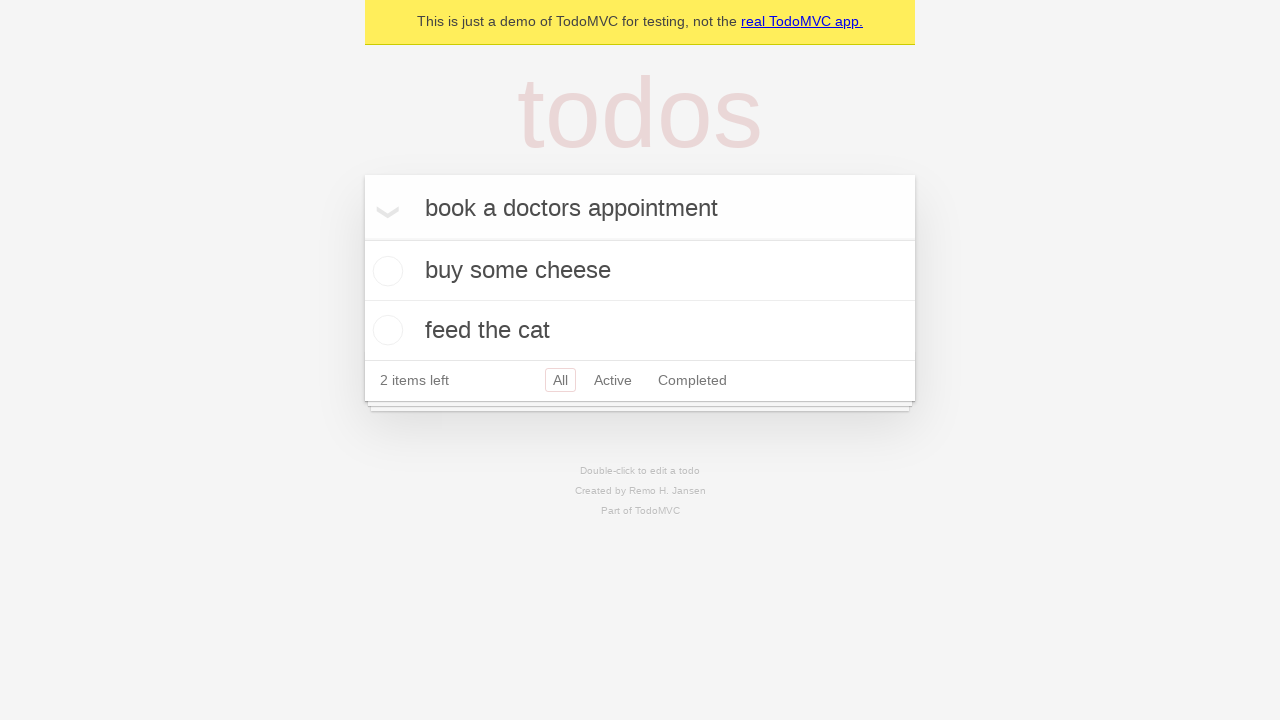

Pressed Enter to create third todo on .new-todo
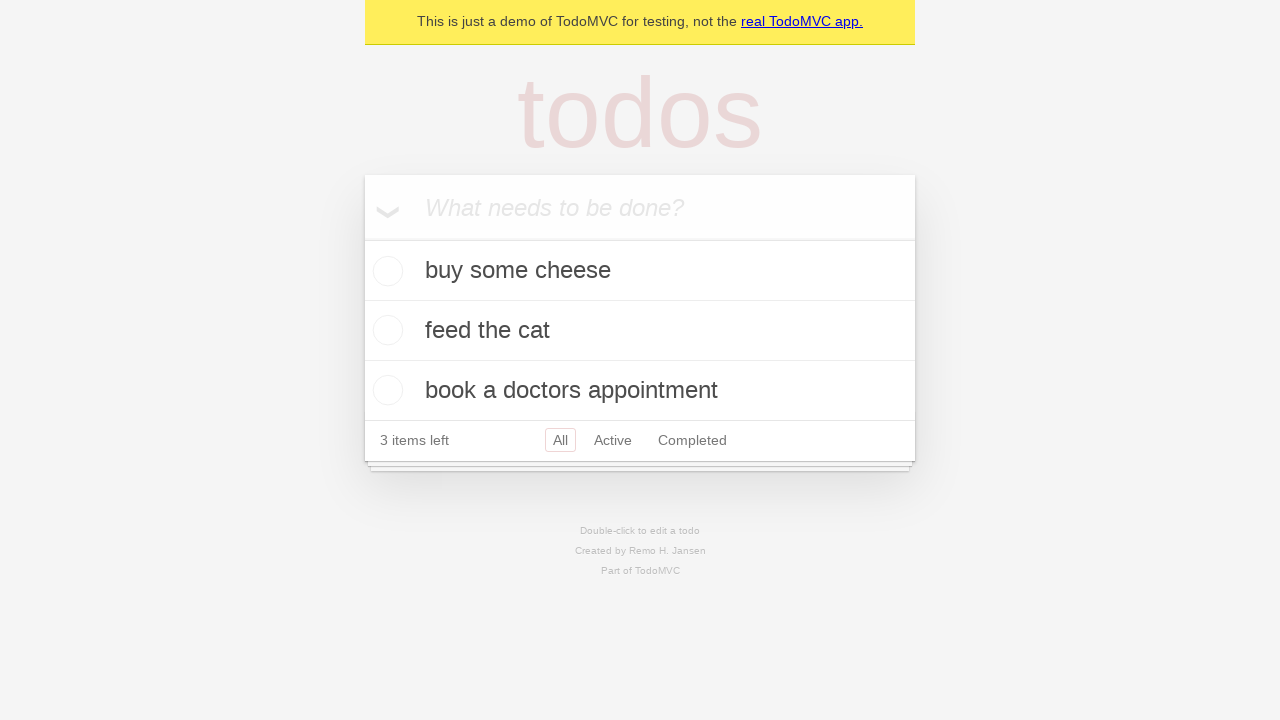

Verified all 3 todos have been added to the list
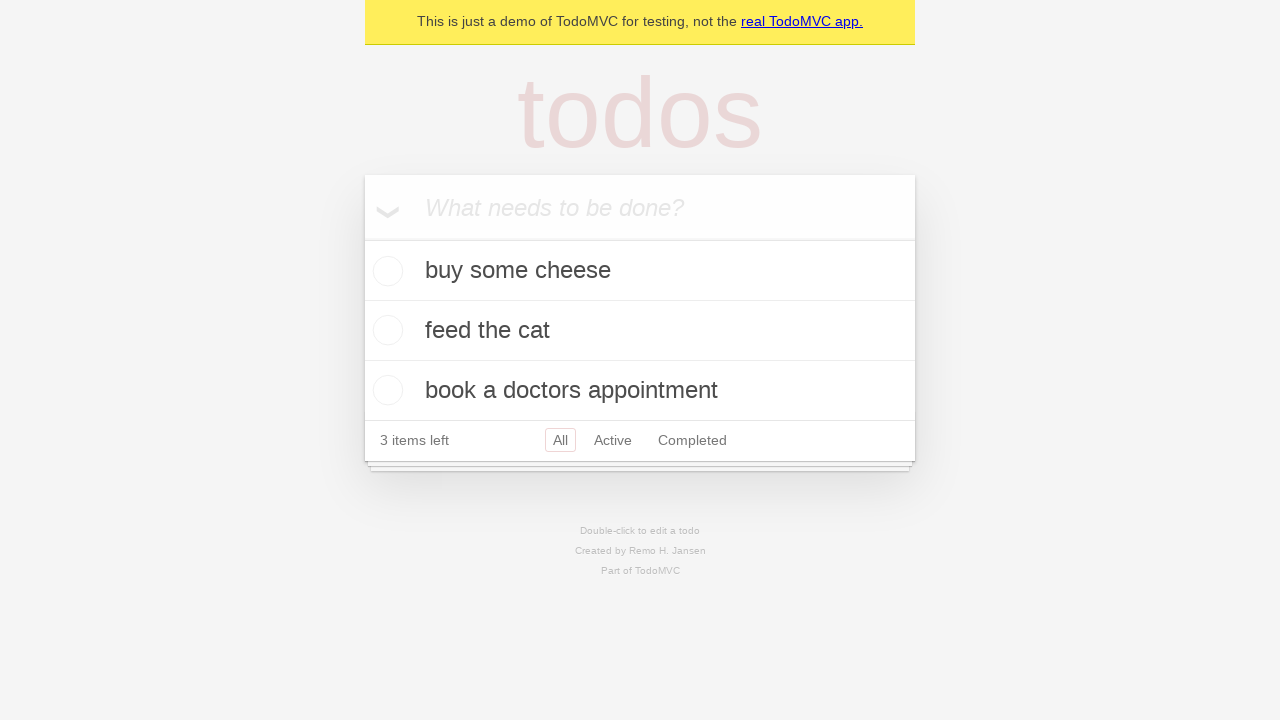

Marked second todo as completed at (385, 330) on .todo-list li >> nth=1 >> .toggle
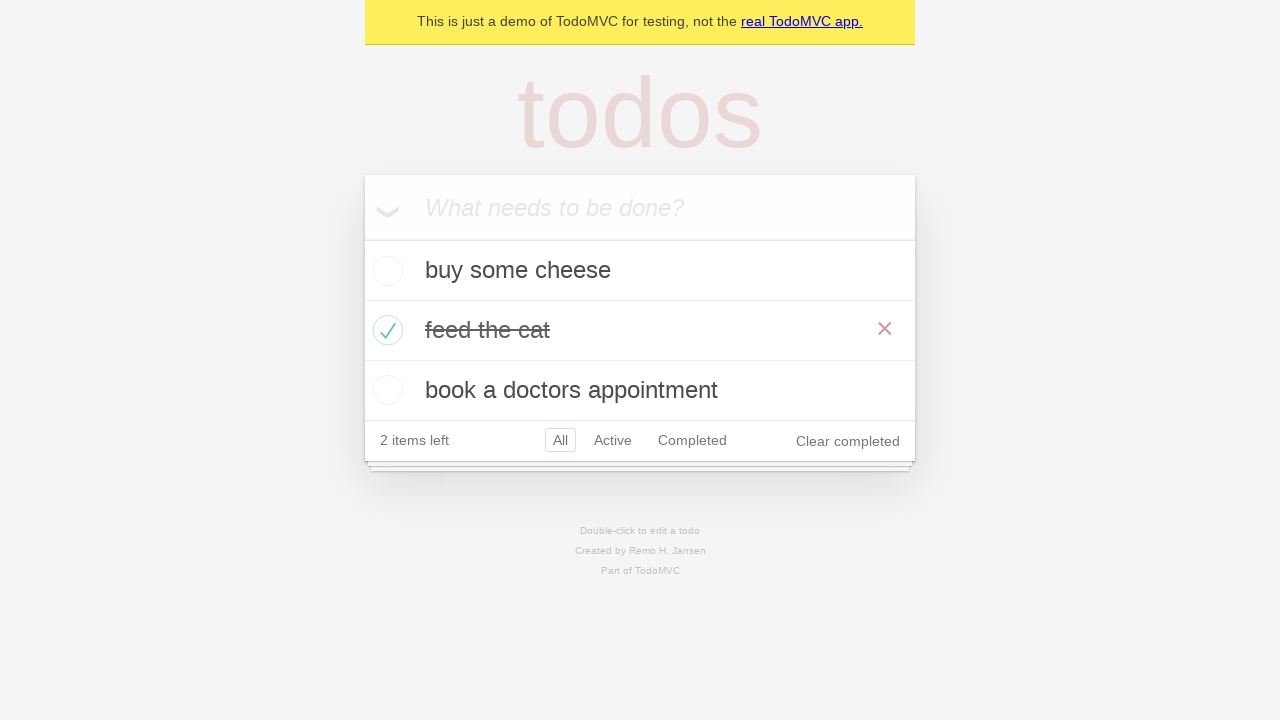

Clicked 'Clear completed' button to remove completed todo items at (848, 441) on .clear-completed
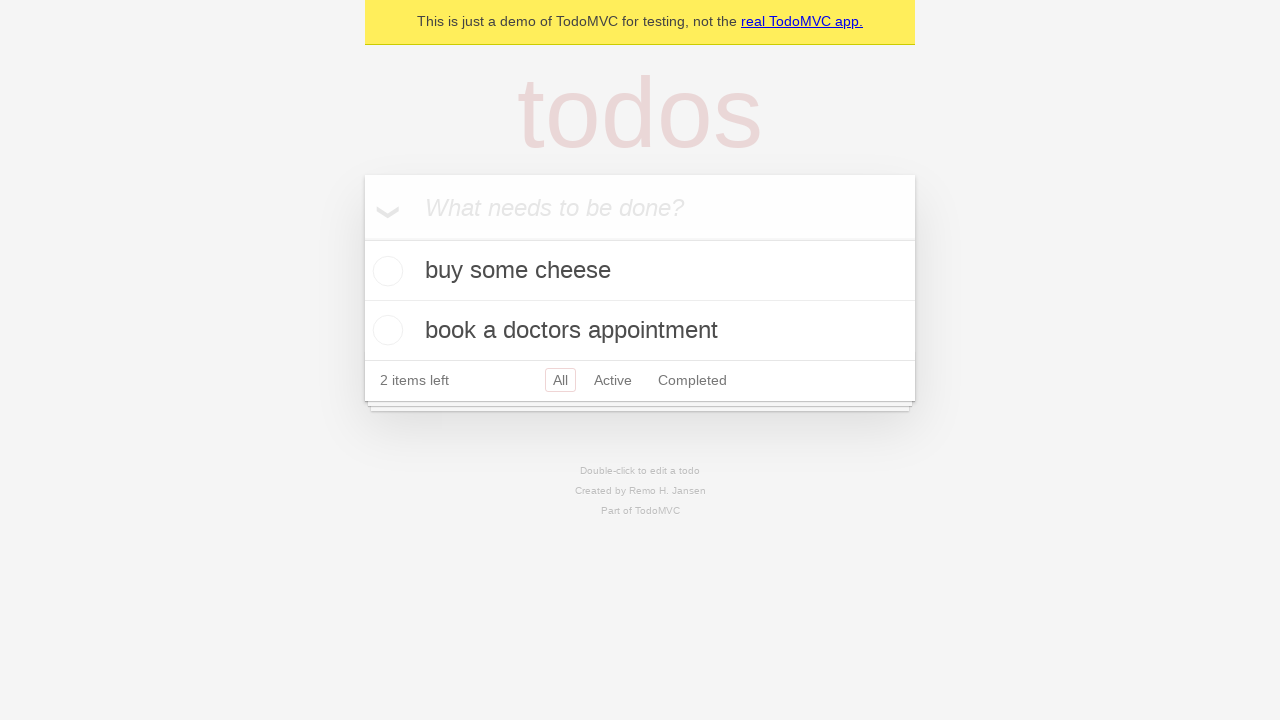

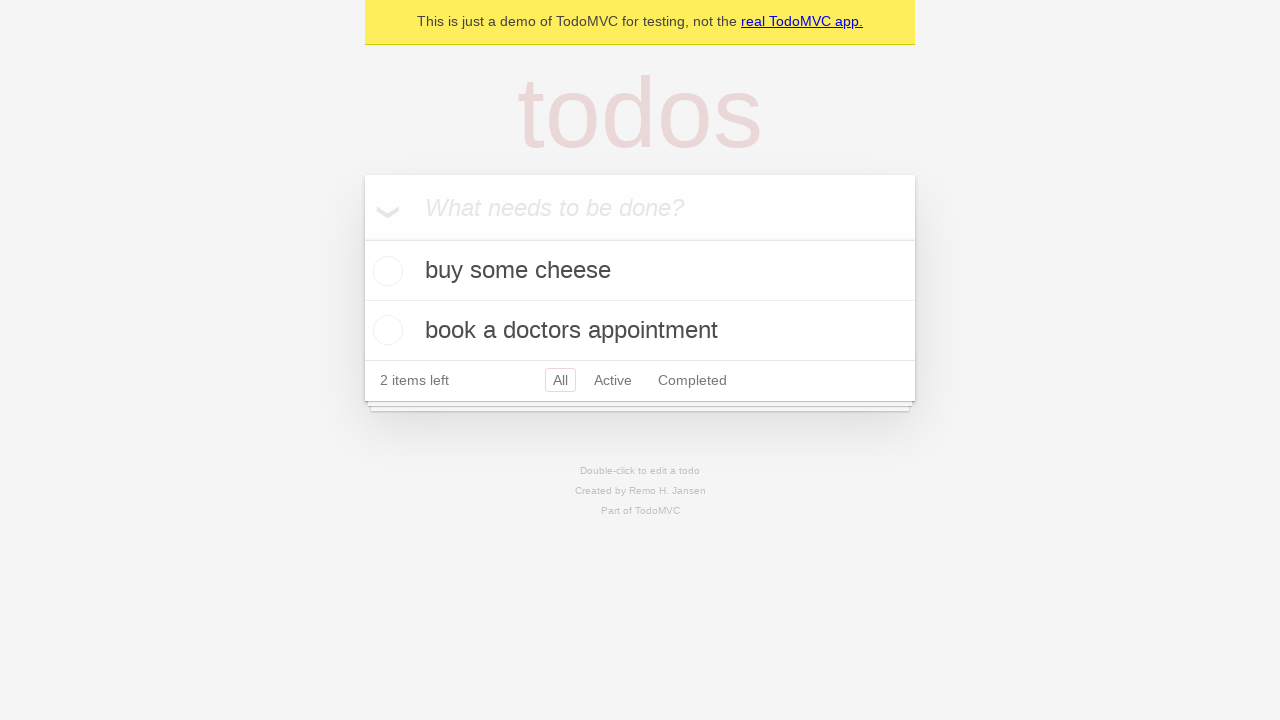